Tests JavaScript alert box functionality by clicking a button to trigger an alert, reading the alert text, and accepting/dismissing the alert.

Starting URL: http://demo.automationtesting.in/Alerts.html

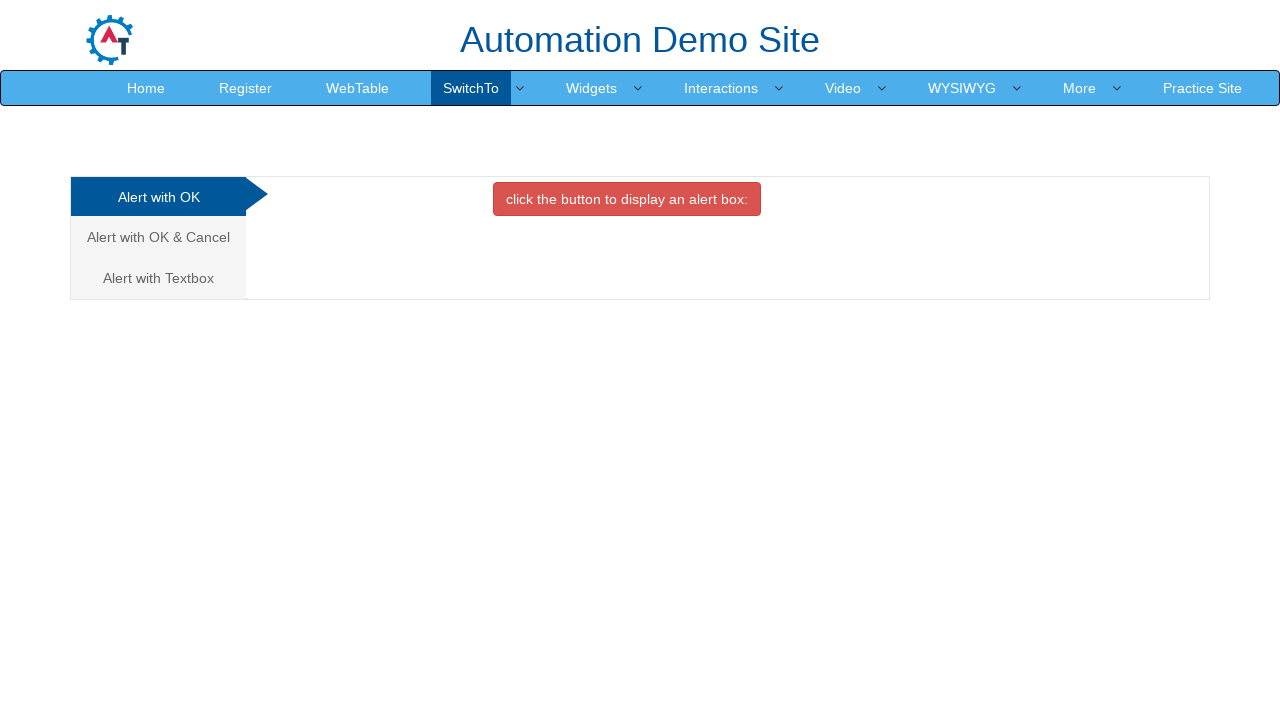

Clicked button to display alert box at (627, 199) on xpath=//button[contains(text(), 'click the button to display an  alert box:')]
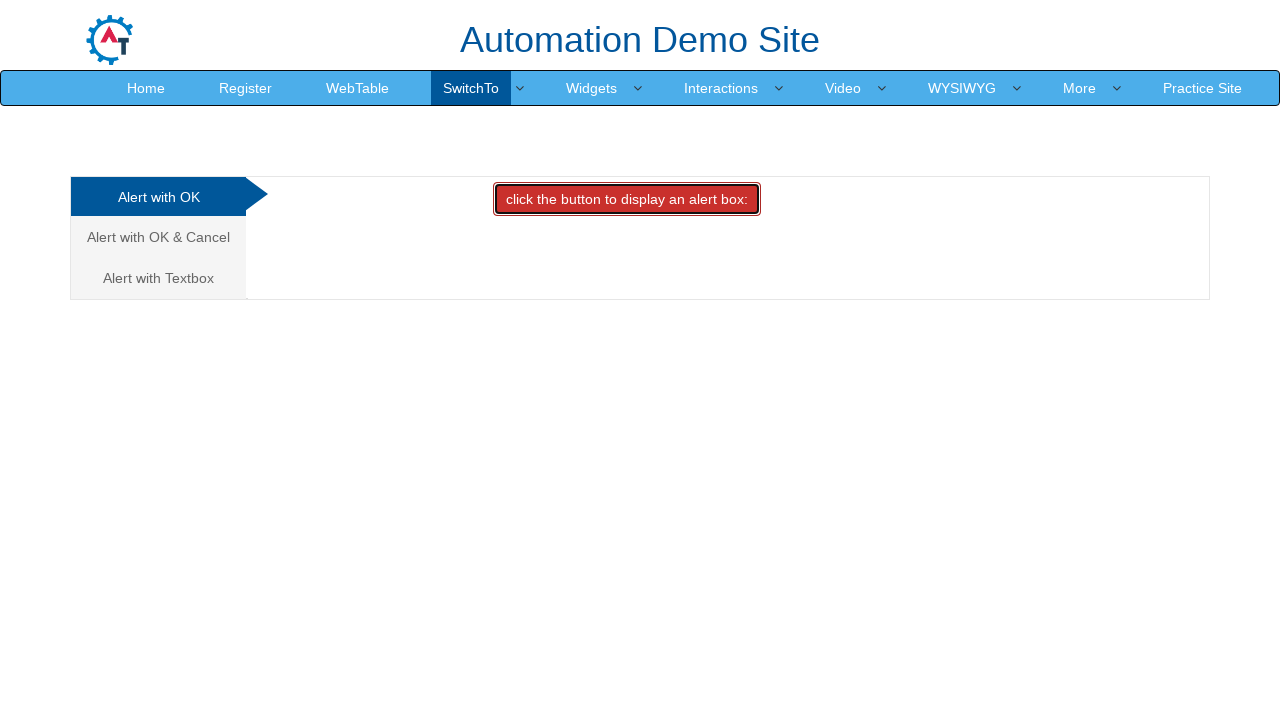

Set up dialog handler to capture and accept alerts
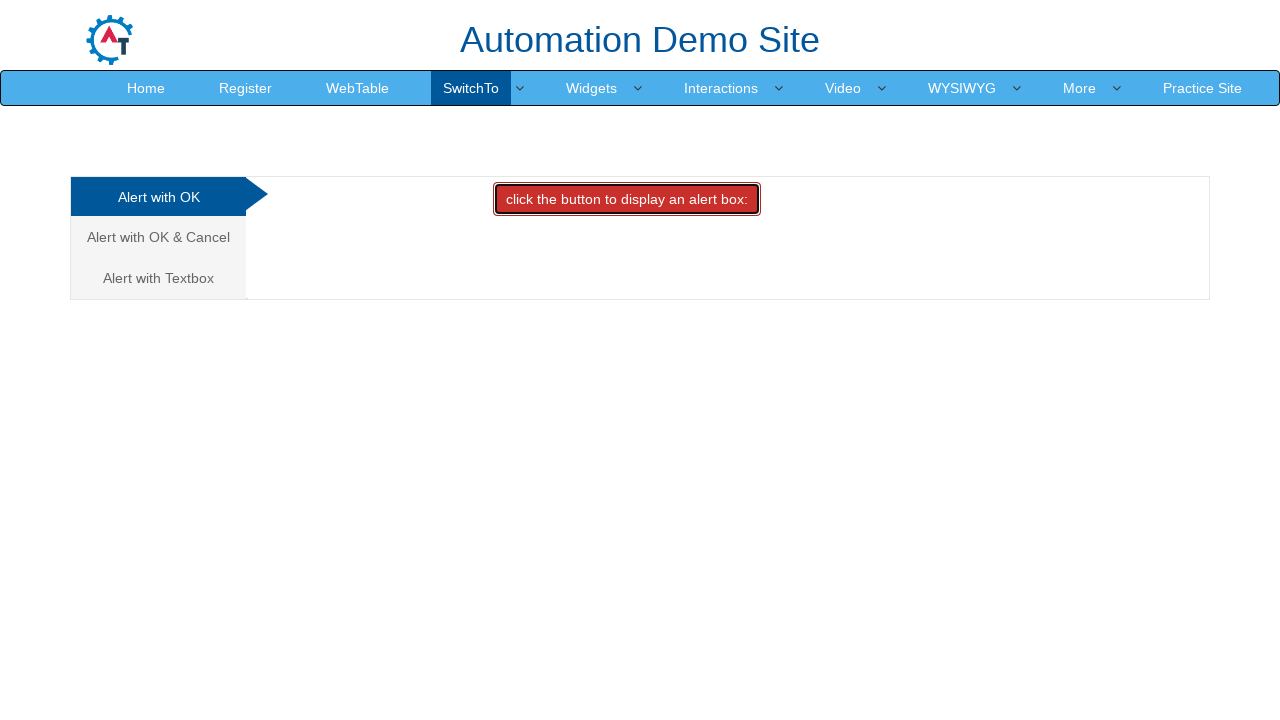

Clicked button to trigger alert with handler active at (627, 199) on xpath=//button[contains(text(), 'click the button to display an  alert box:')]
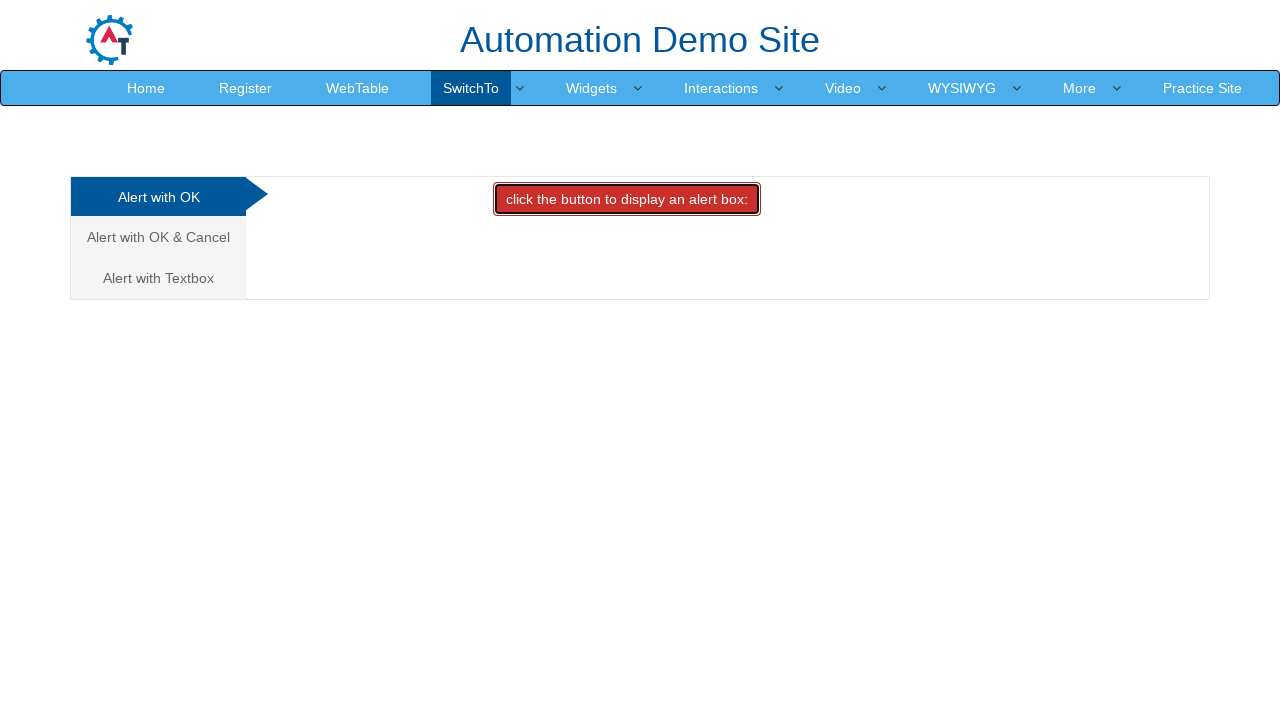

Waited for alert dialog to be processed and accepted
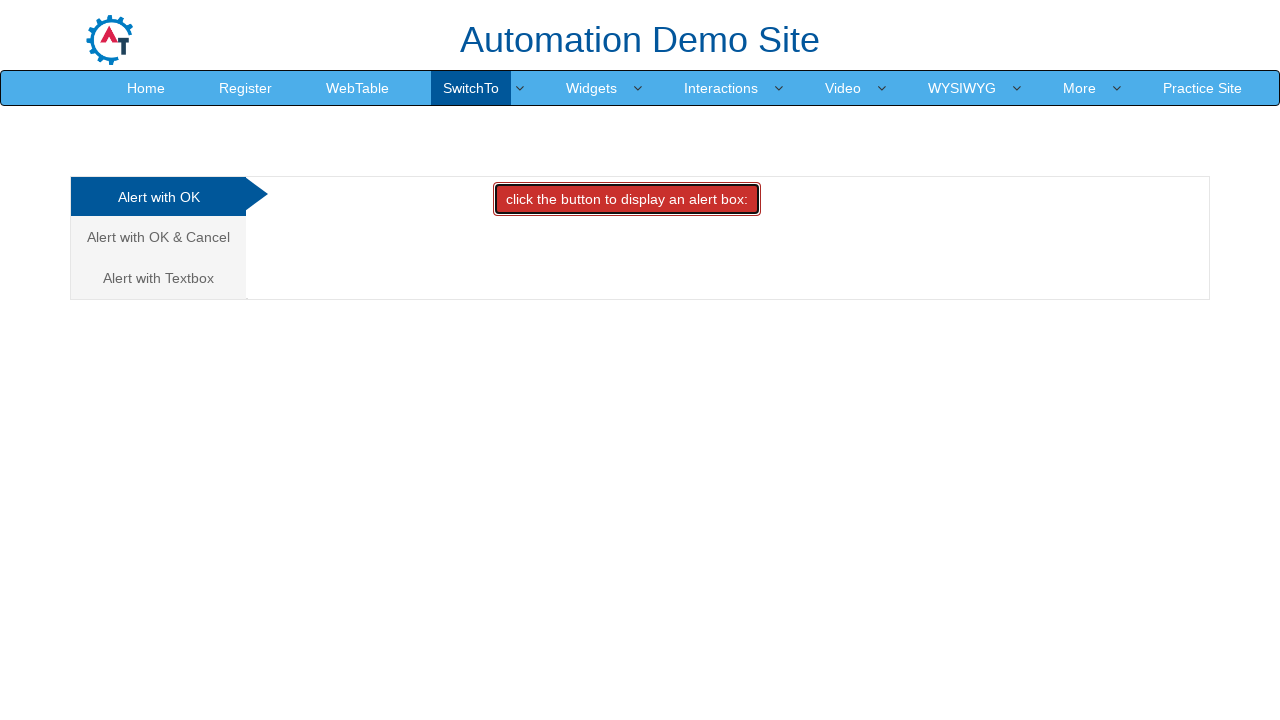

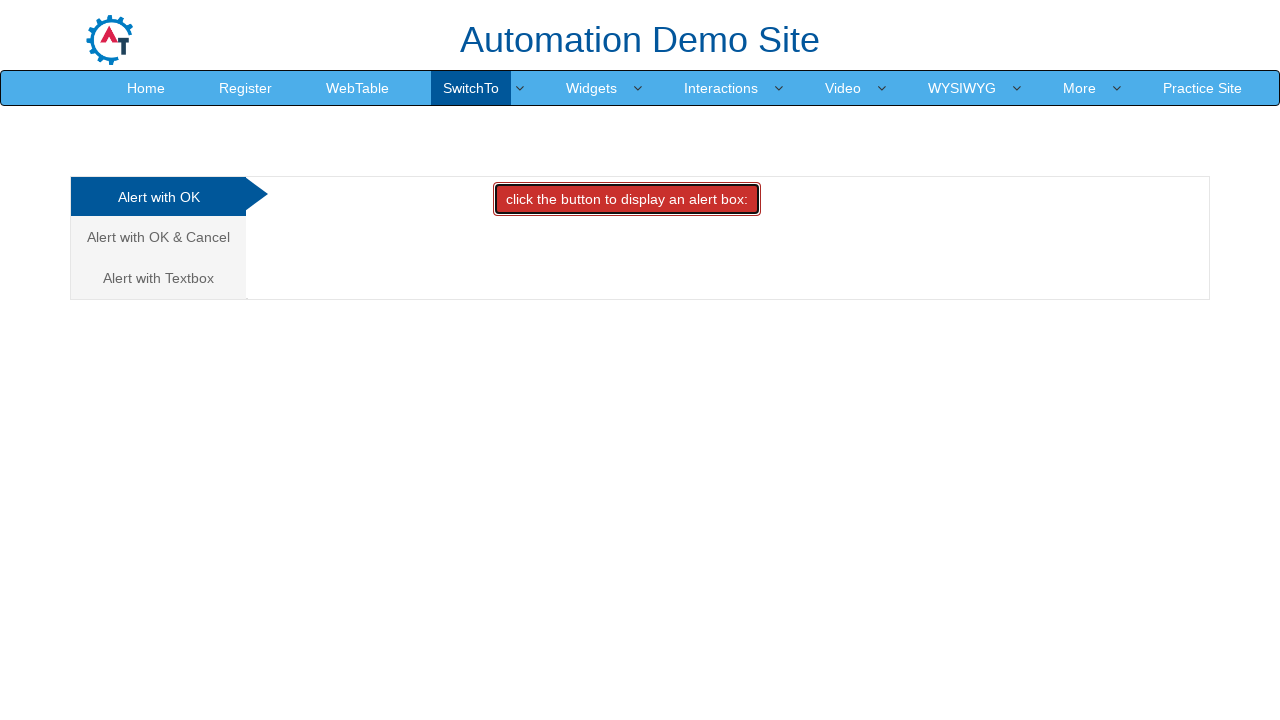